Tests that todo data persists after page reload.

Starting URL: https://demo.playwright.dev/todomvc

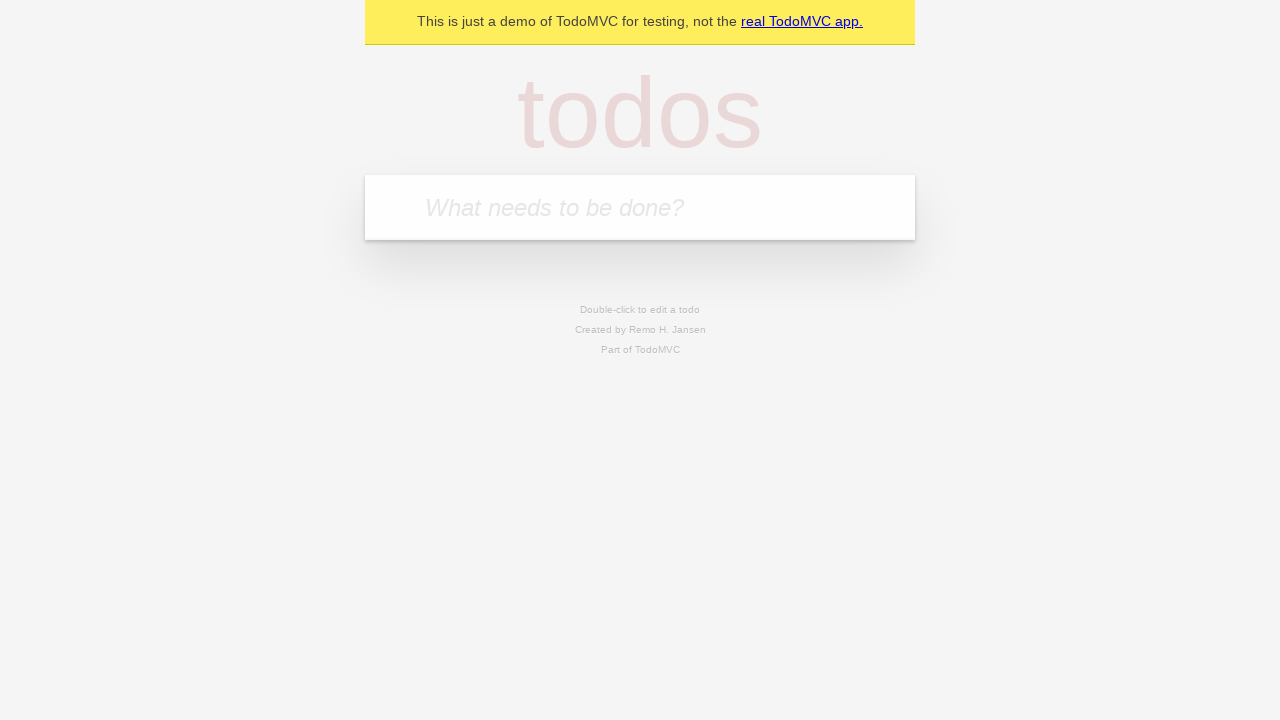

Filled todo input with 'buy some cheese' on internal:attr=[placeholder="What needs to be done?"i]
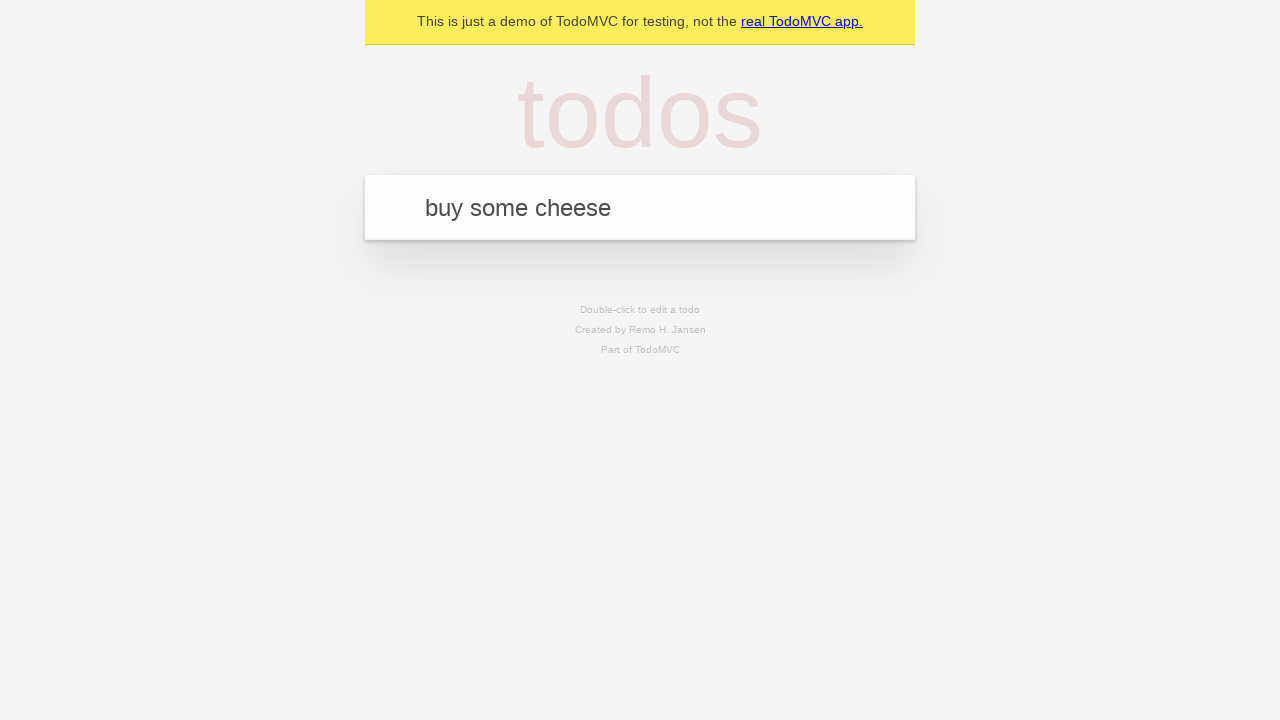

Pressed Enter to add first todo on internal:attr=[placeholder="What needs to be done?"i]
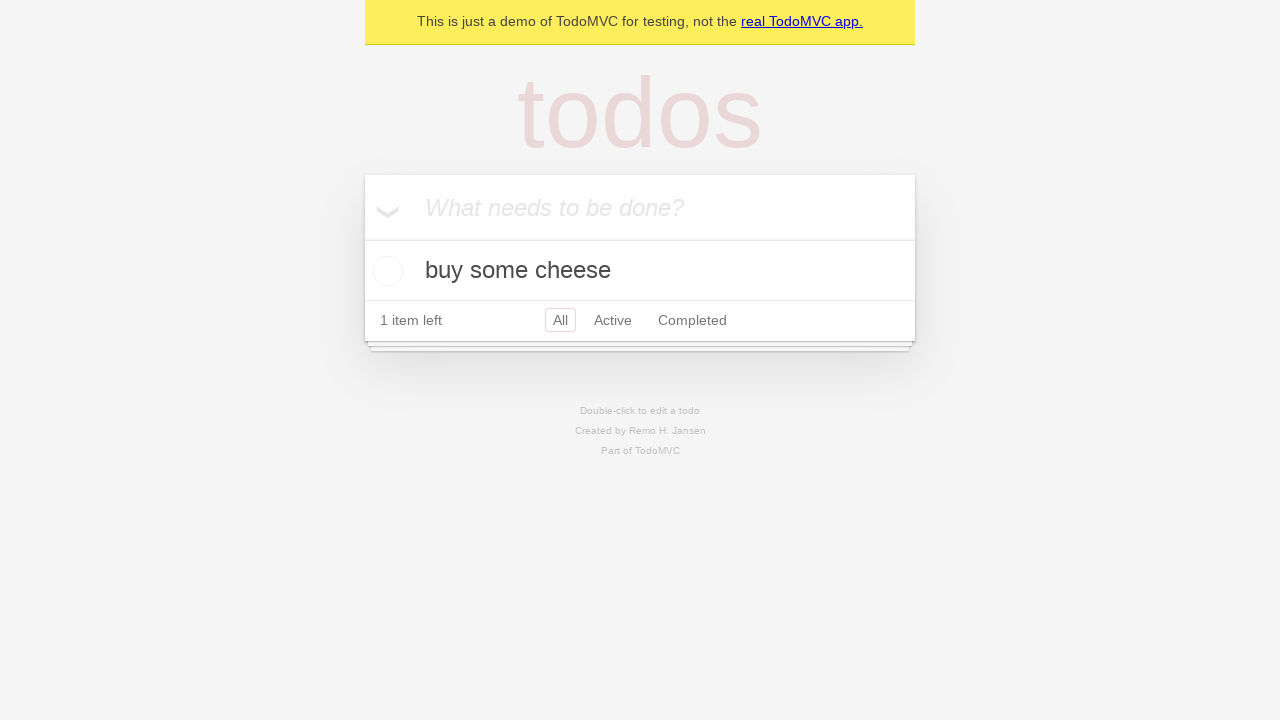

Filled todo input with 'feed the cat' on internal:attr=[placeholder="What needs to be done?"i]
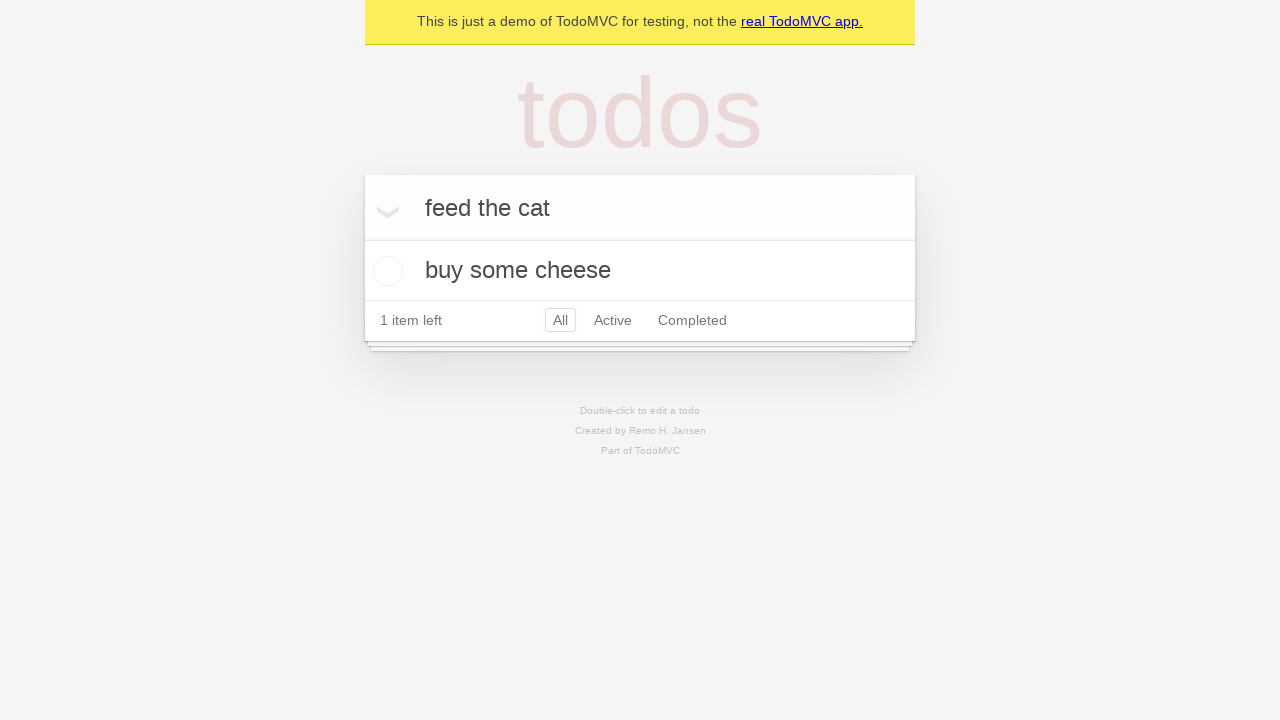

Pressed Enter to add second todo on internal:attr=[placeholder="What needs to be done?"i]
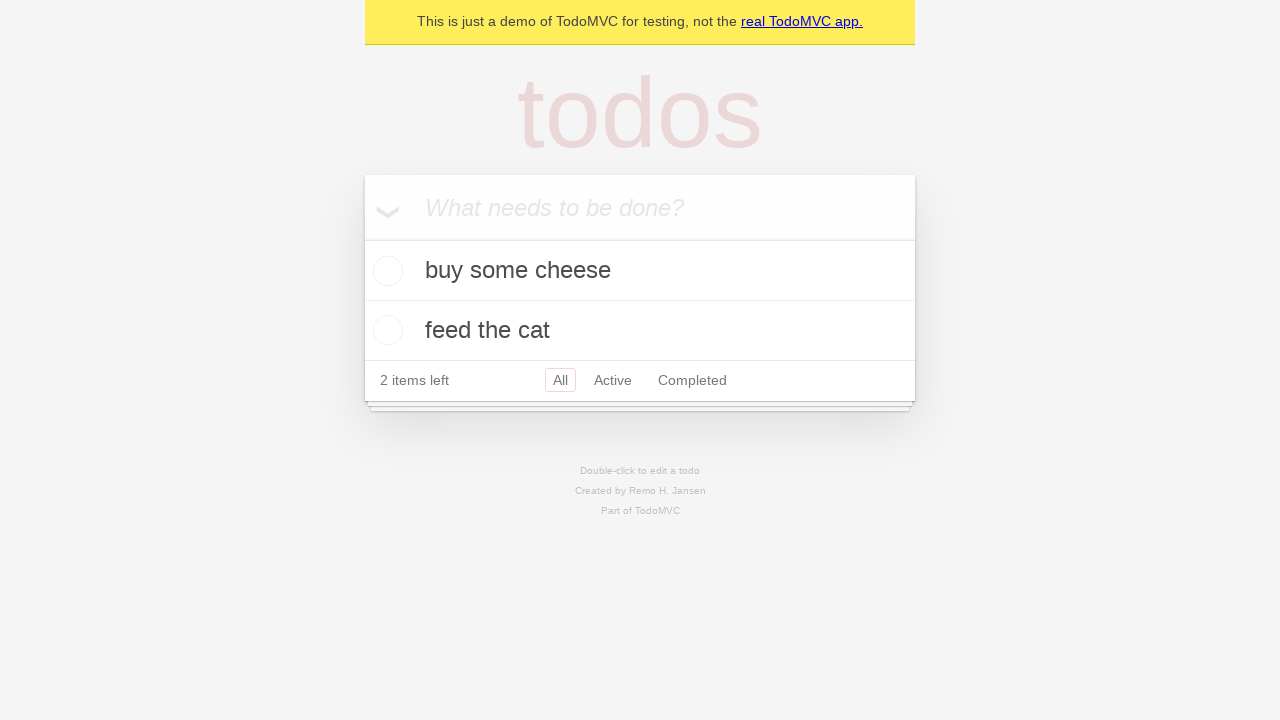

Checked the first todo item at (385, 271) on [data-testid='todo-item'] >> nth=0 >> internal:role=checkbox
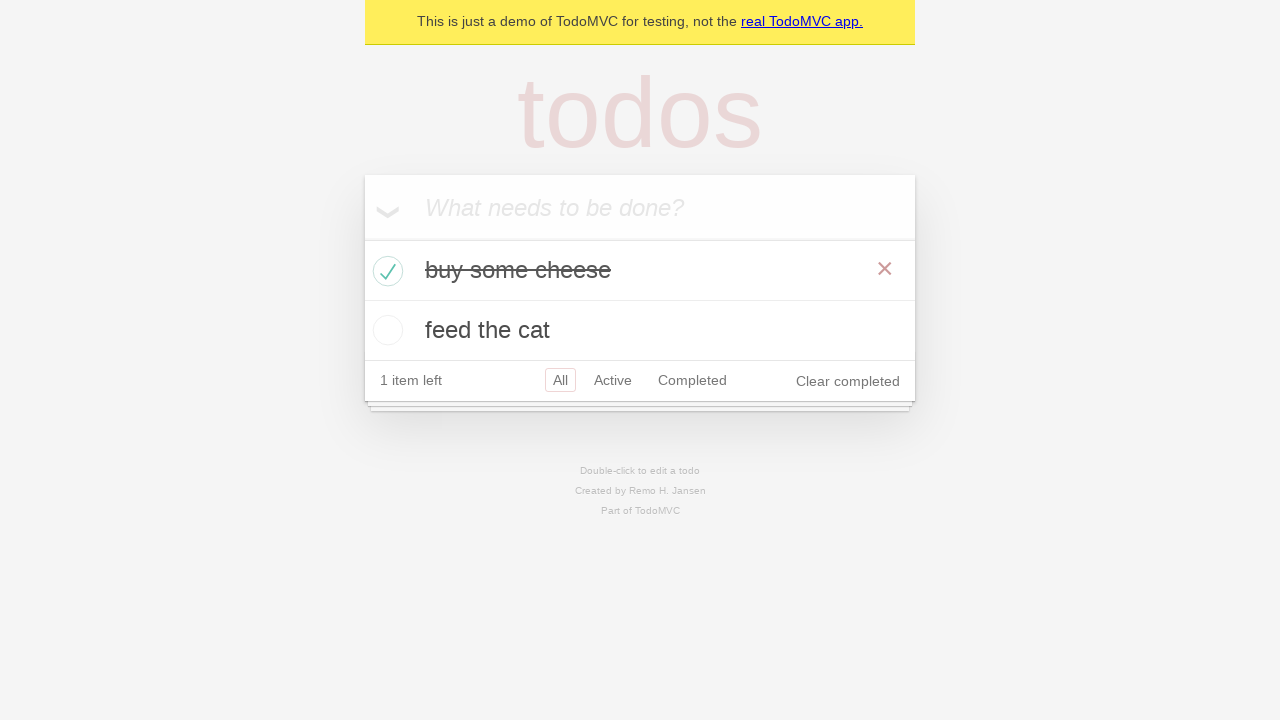

Waited 500ms for state to persist
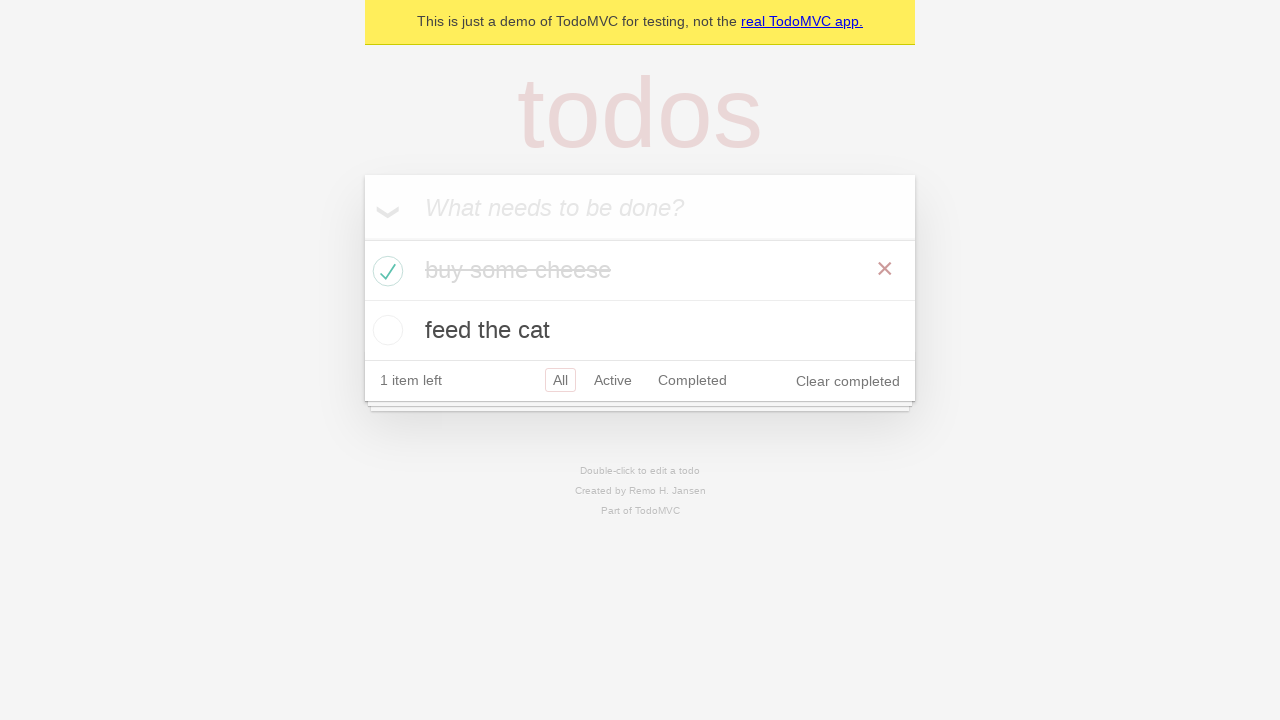

Reloaded the page
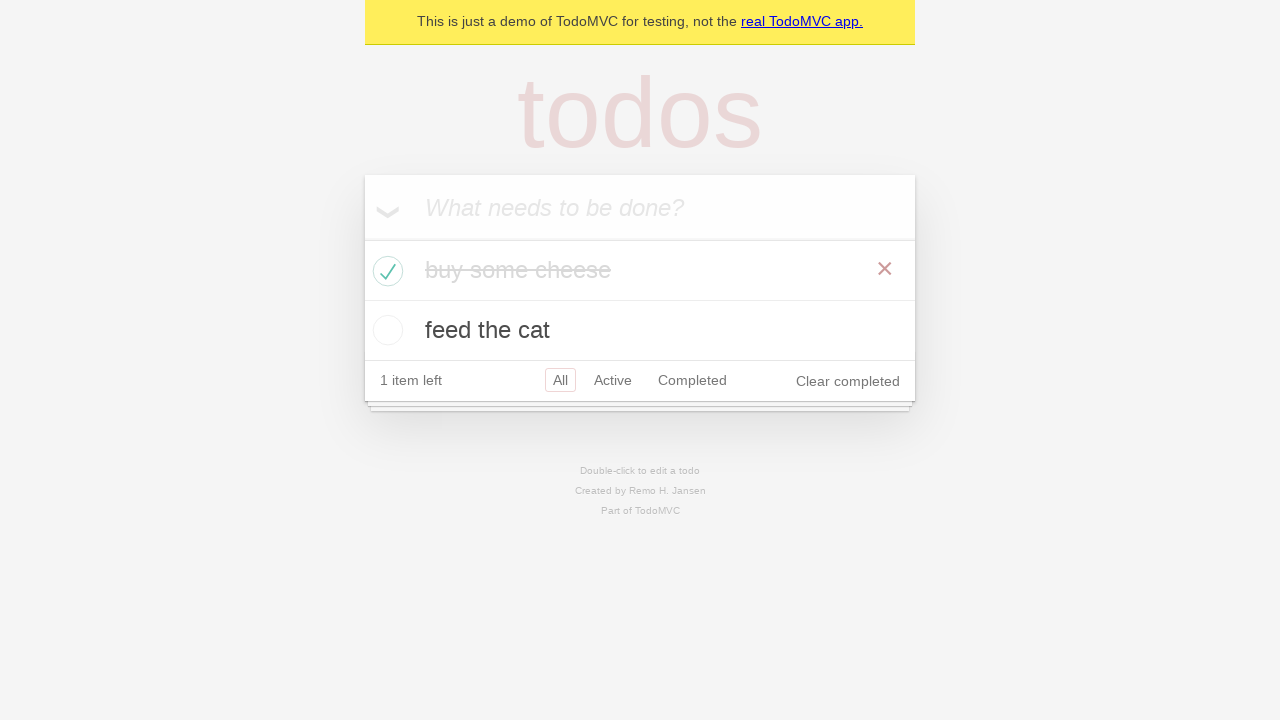

Waited for todo items to load after reload
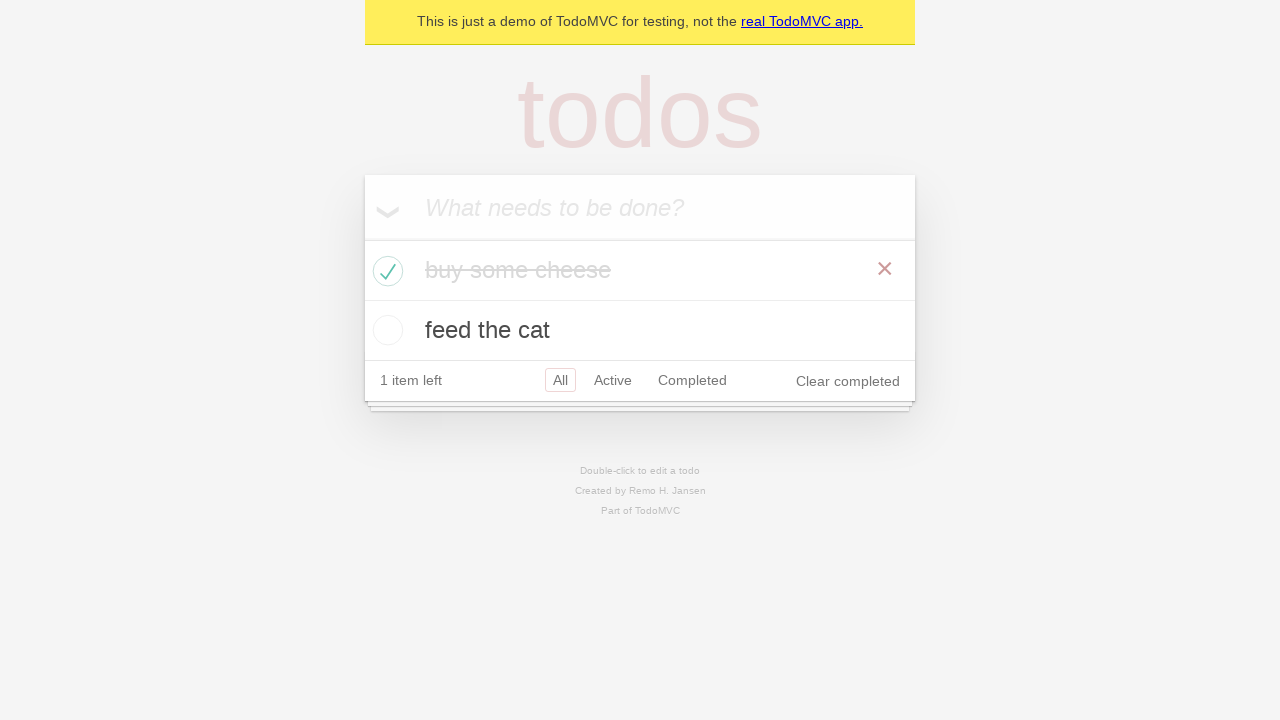

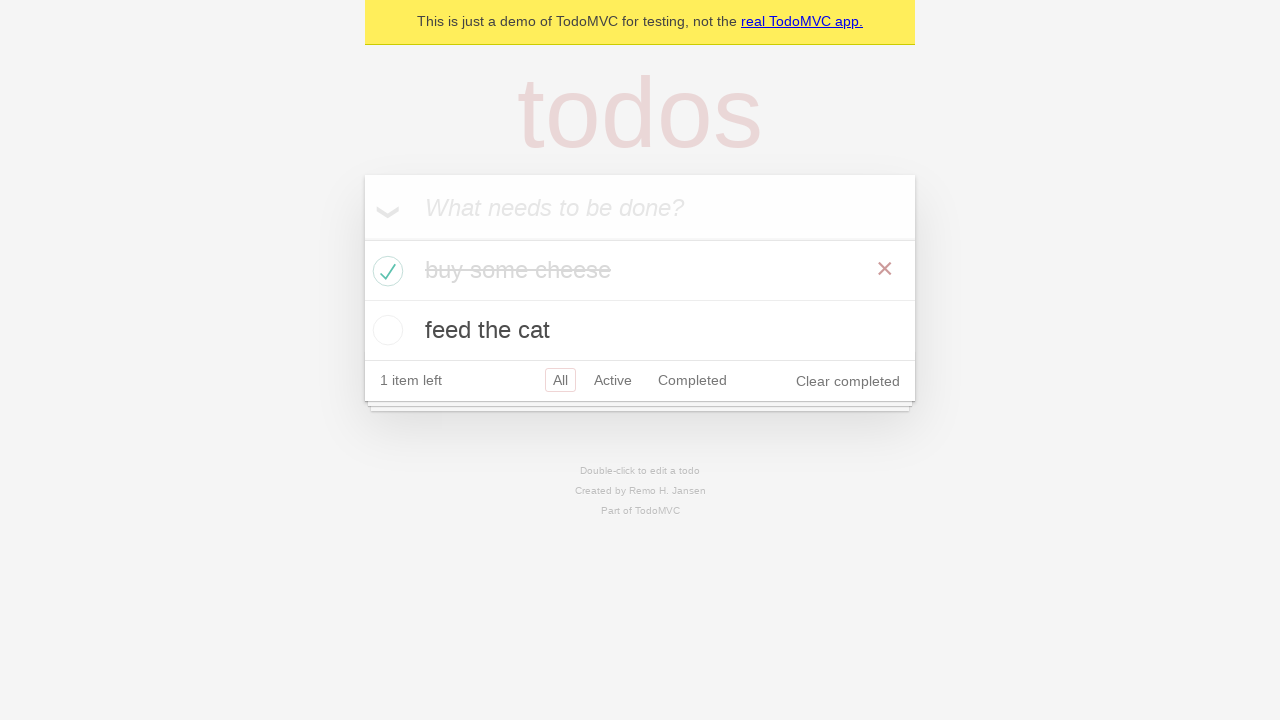